Tests simple input box functionality by entering a message and verifying it displays correctly

Starting URL: https://lambdatest.com/selenium-playground/simple-form-demo

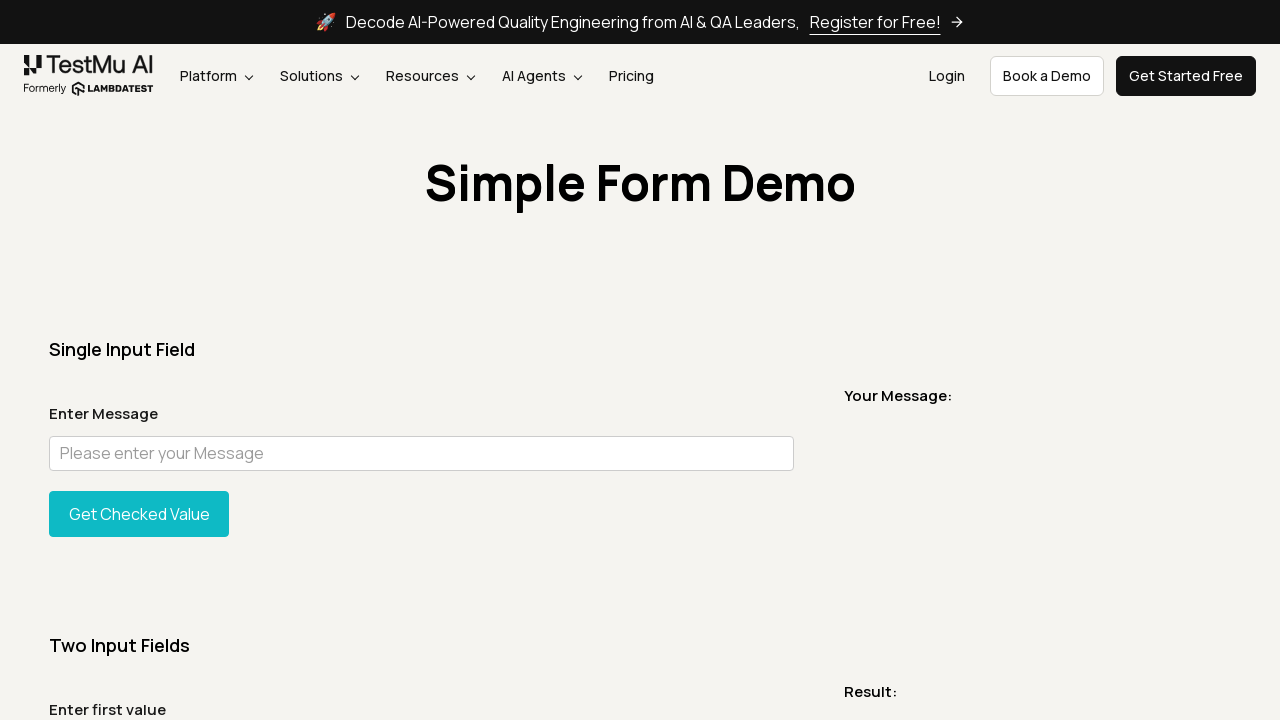

Typed message 'Hare Krishna! 🙏✨ This is our super duper awesome Journey! 🚀💬' into input box on internal:attr=[placeholder="Please enter your Message"i]
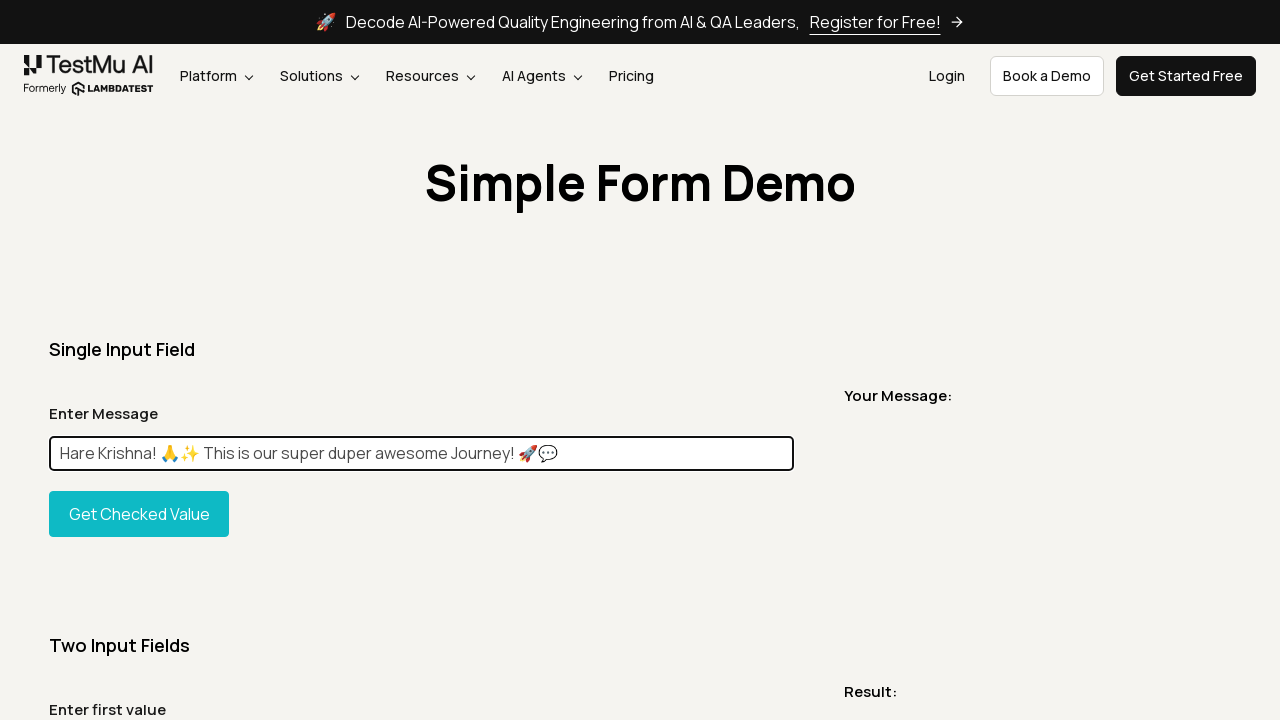

Clicked Show Input button to display the message at (139, 514) on xpath=//button[@id='showInput']
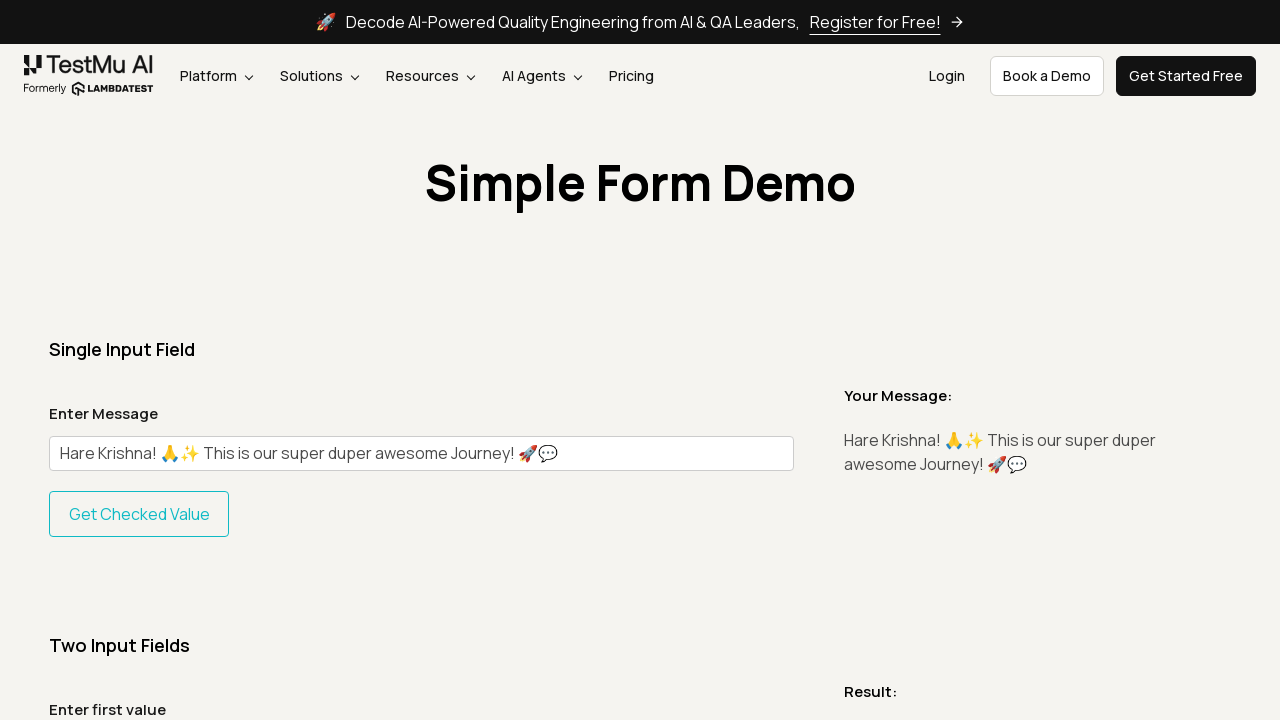

Message element appeared on the page, verifying display
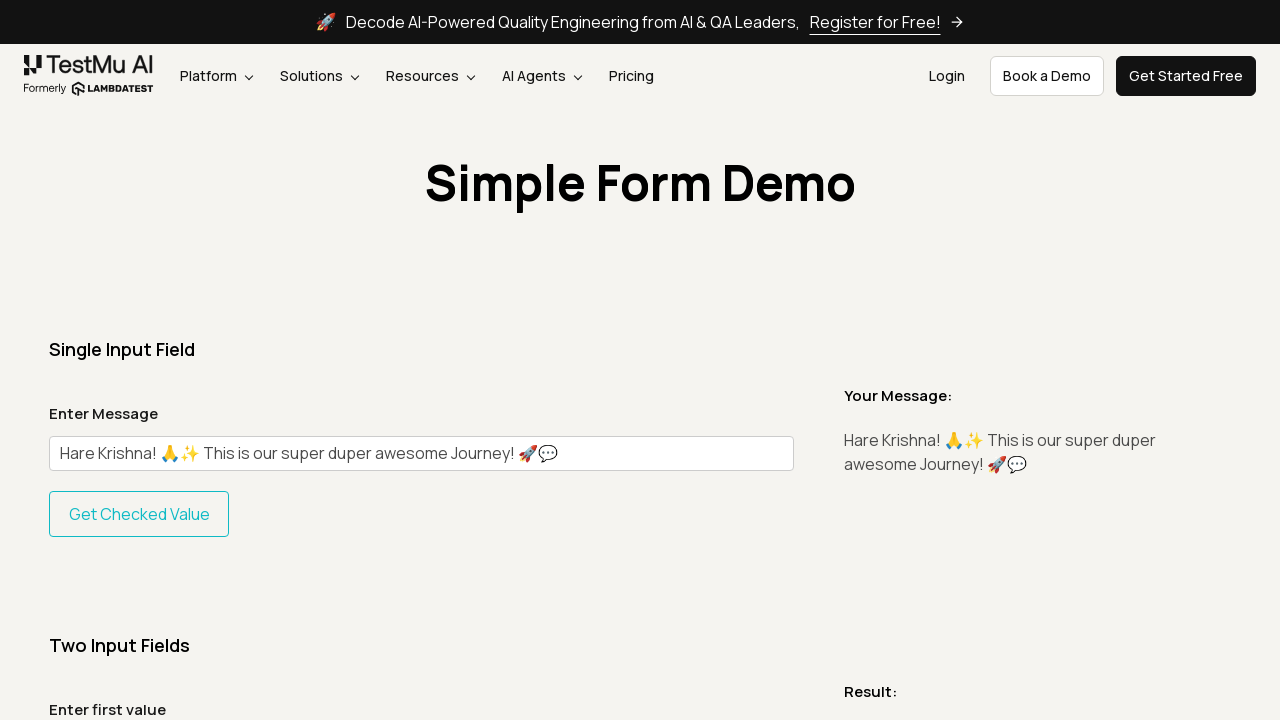

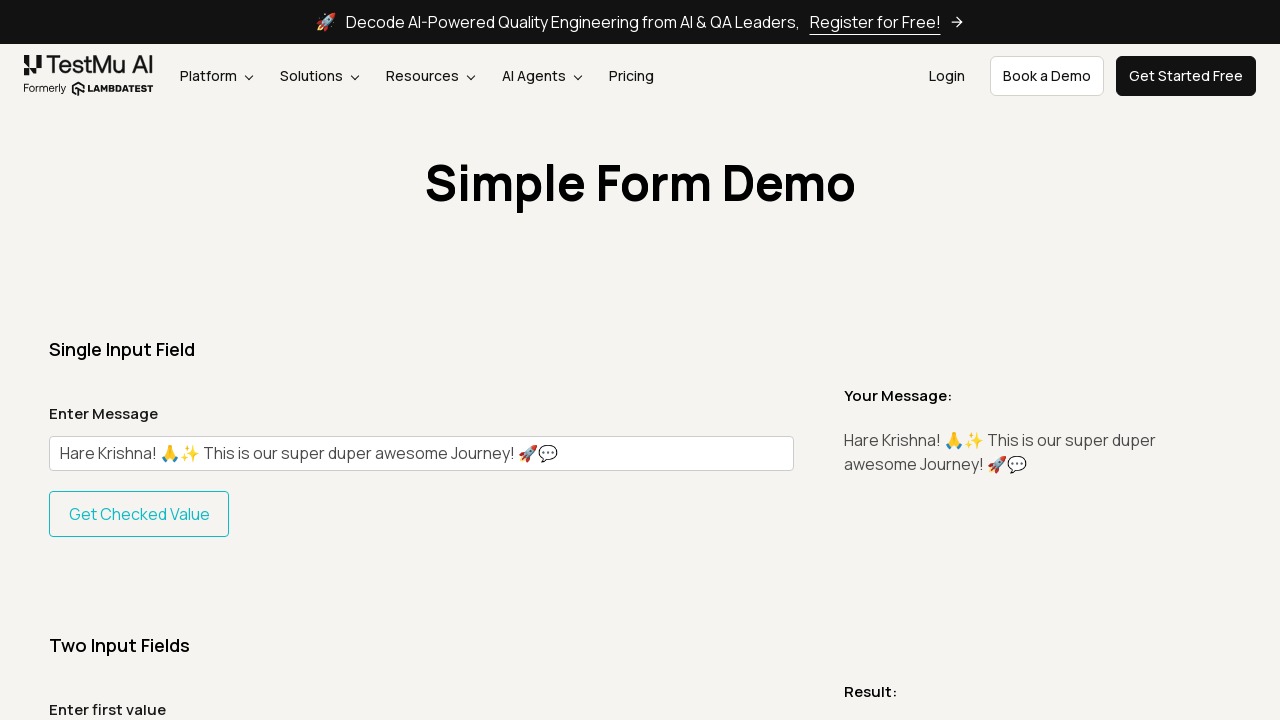